Tests dismissing a modal dialog by clicking on the modal footer on a demo page that displays an entry advertisement popup

Starting URL: https://the-internet.herokuapp.com/entry_ad

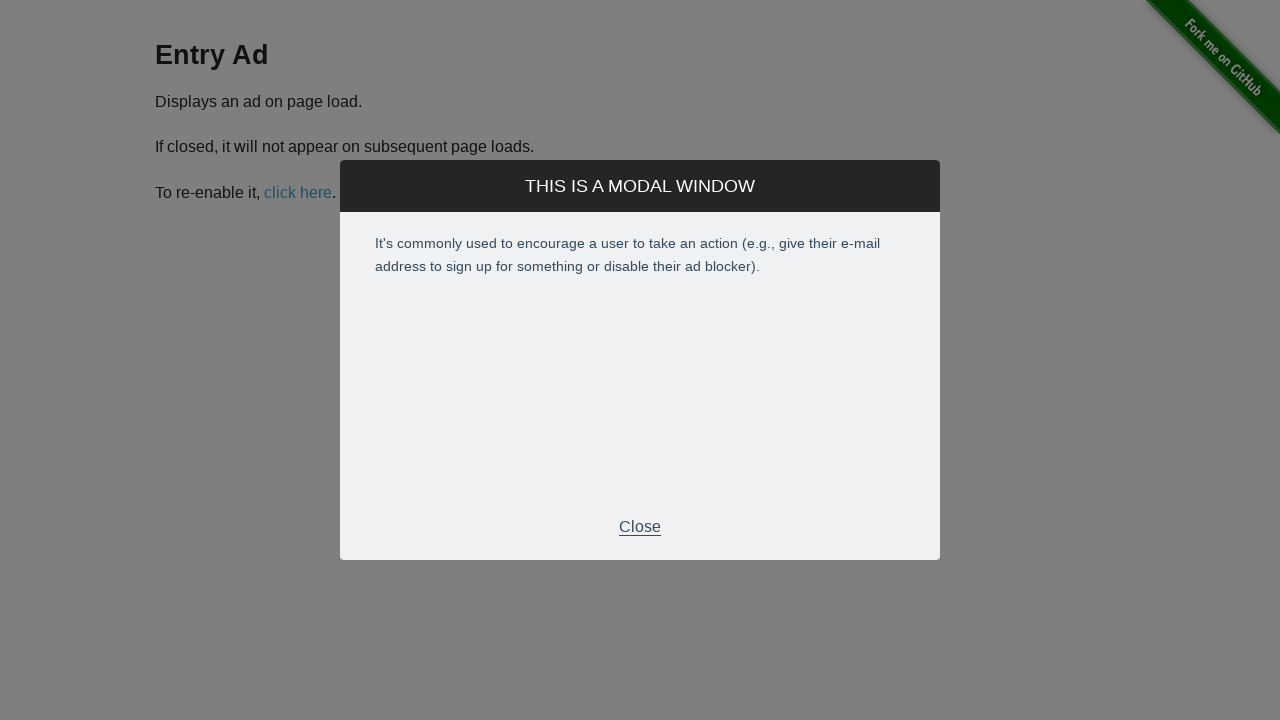

Navigated to entry ad demo page
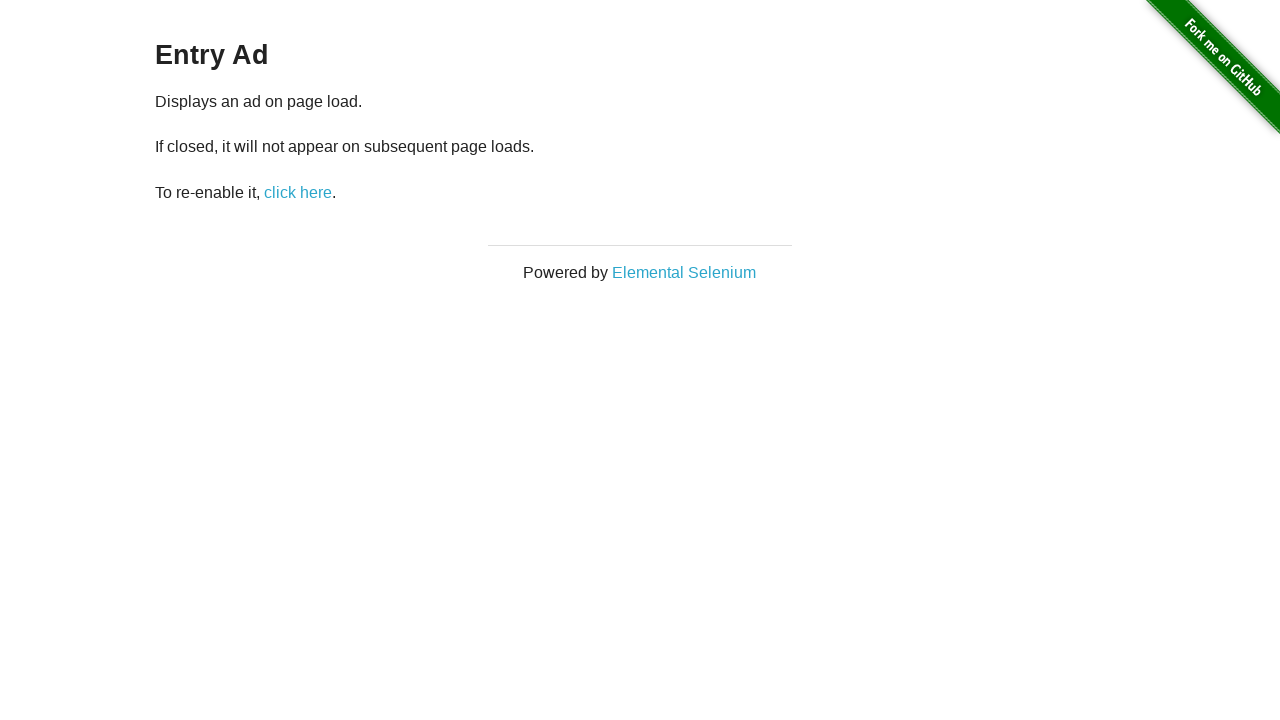

Entry advertisement modal appeared
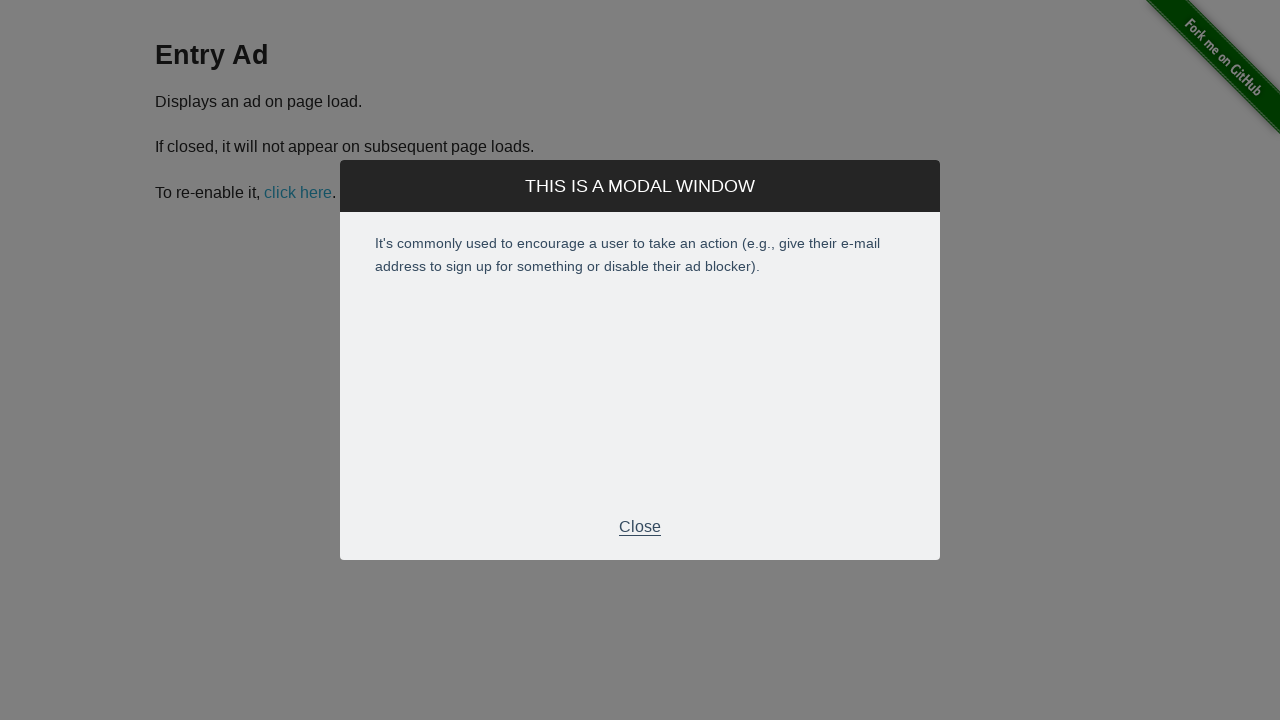

Clicked modal footer to dismiss the entry advertisement at (640, 527) on div.modal-footer
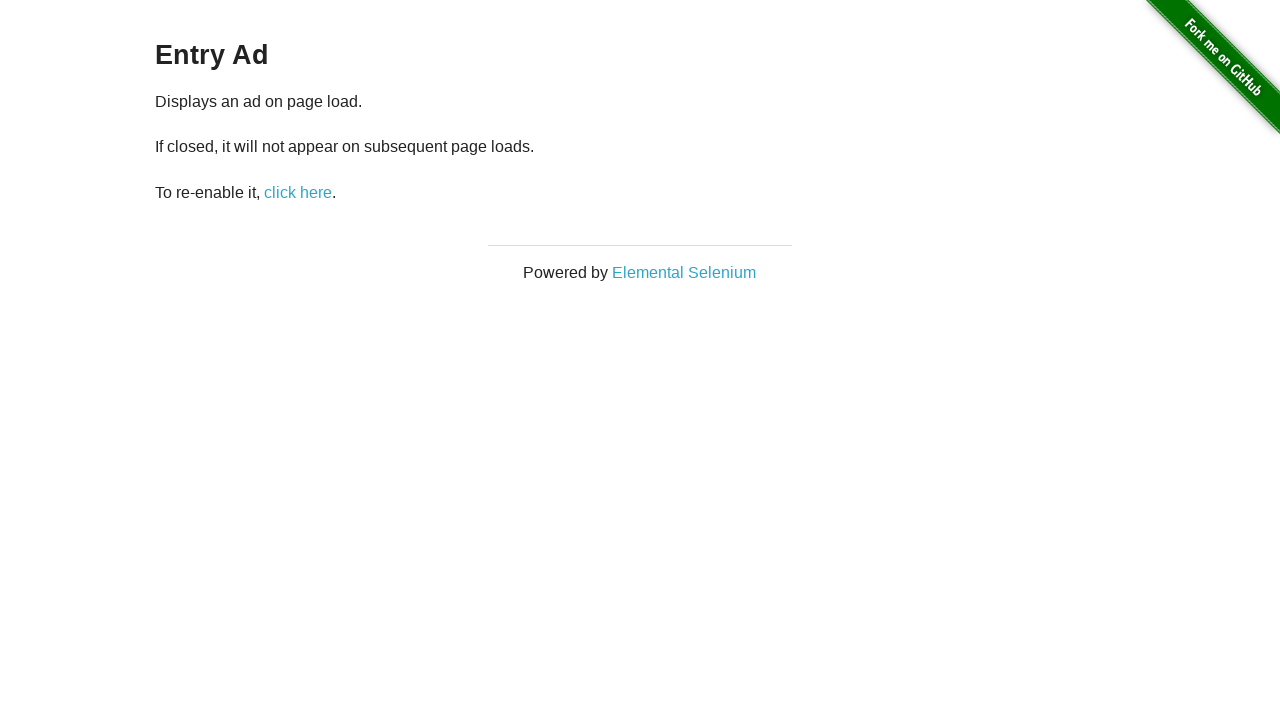

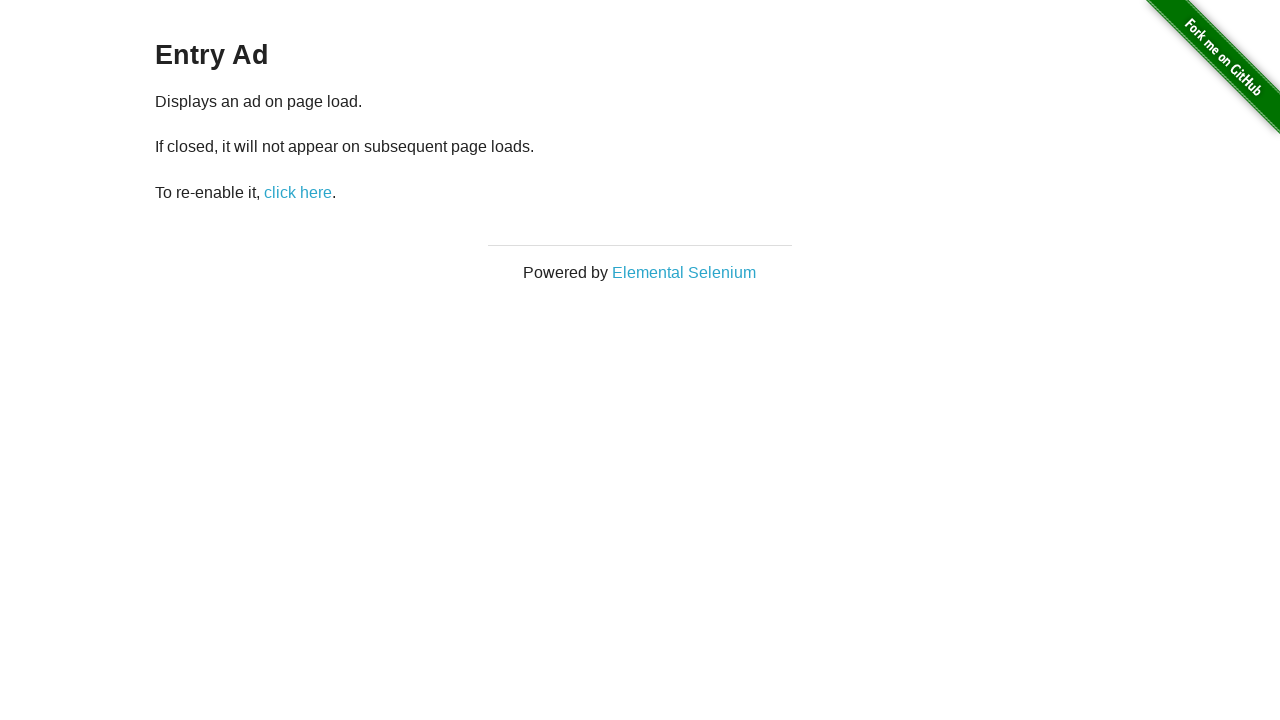